Tests JavaScript alert and confirm popup handling by filling a name field, triggering an alert popup, accepting it, then triggering a confirm popup and accepting it.

Starting URL: https://rahulshettyacademy.com/AutomationPractice/

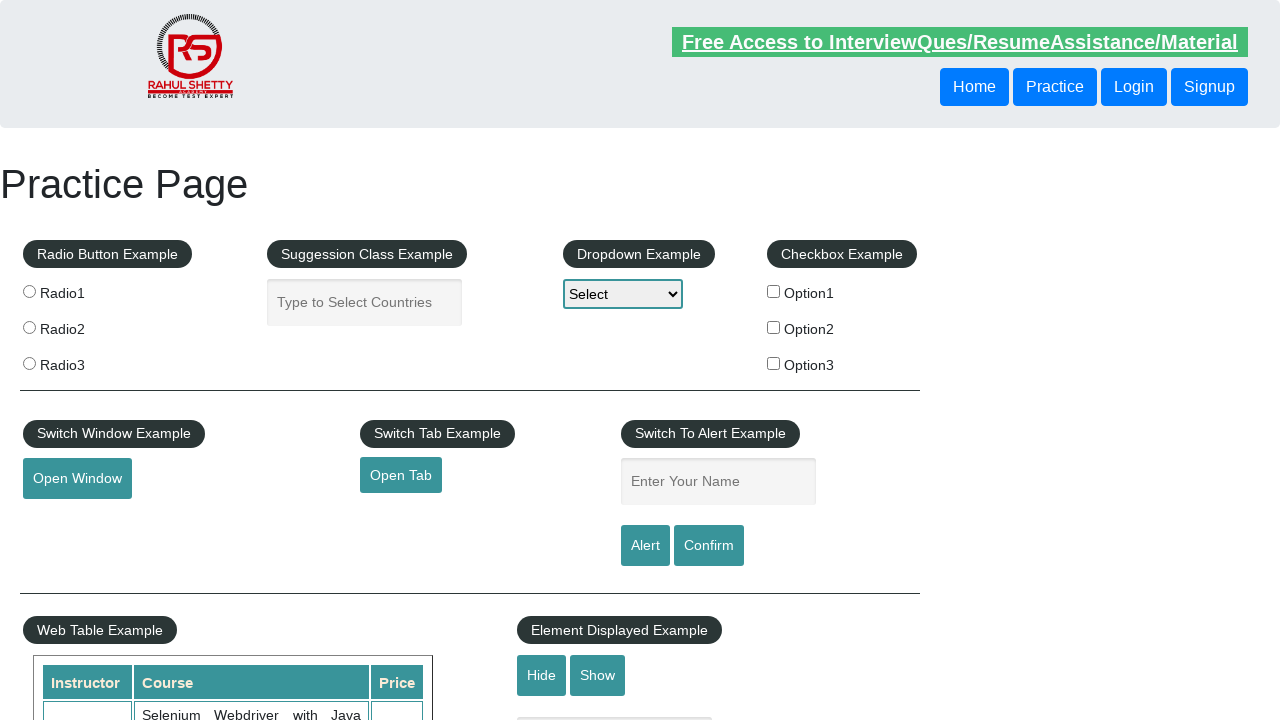

Filled name input field with 'Rahul' on input#name
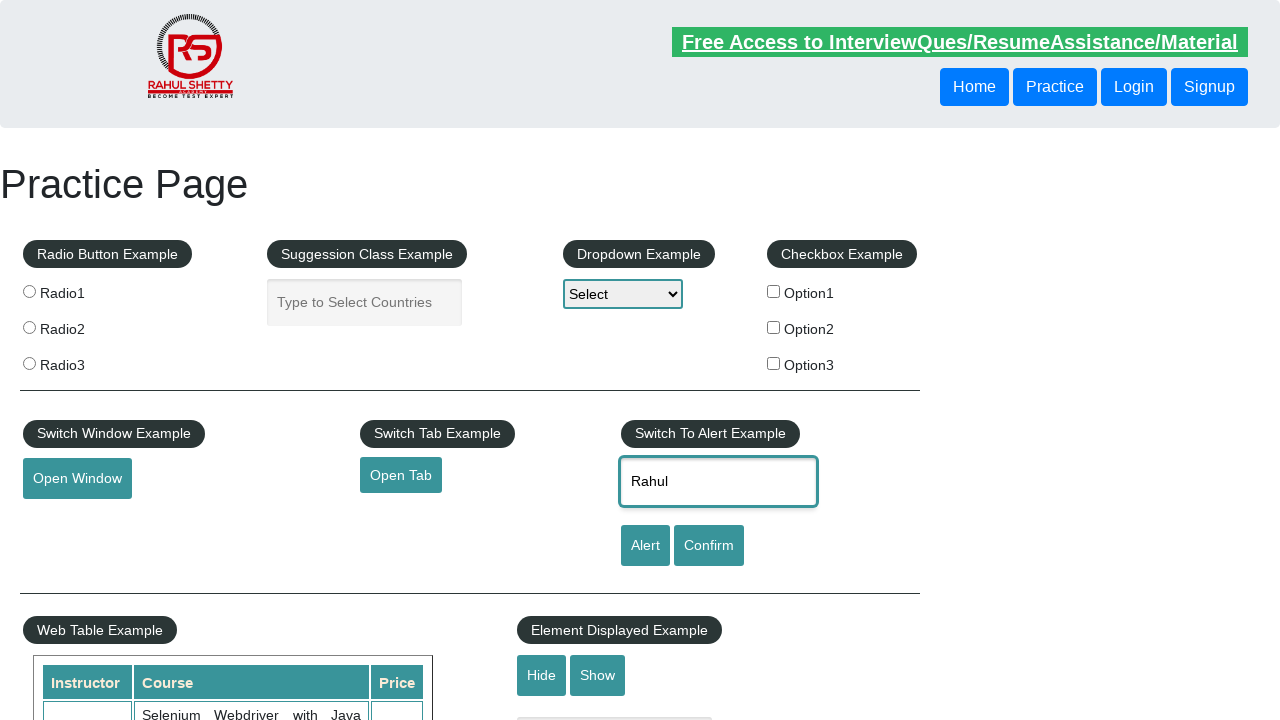

Clicked alert button to trigger alert popup at (645, 546) on input#alertbtn
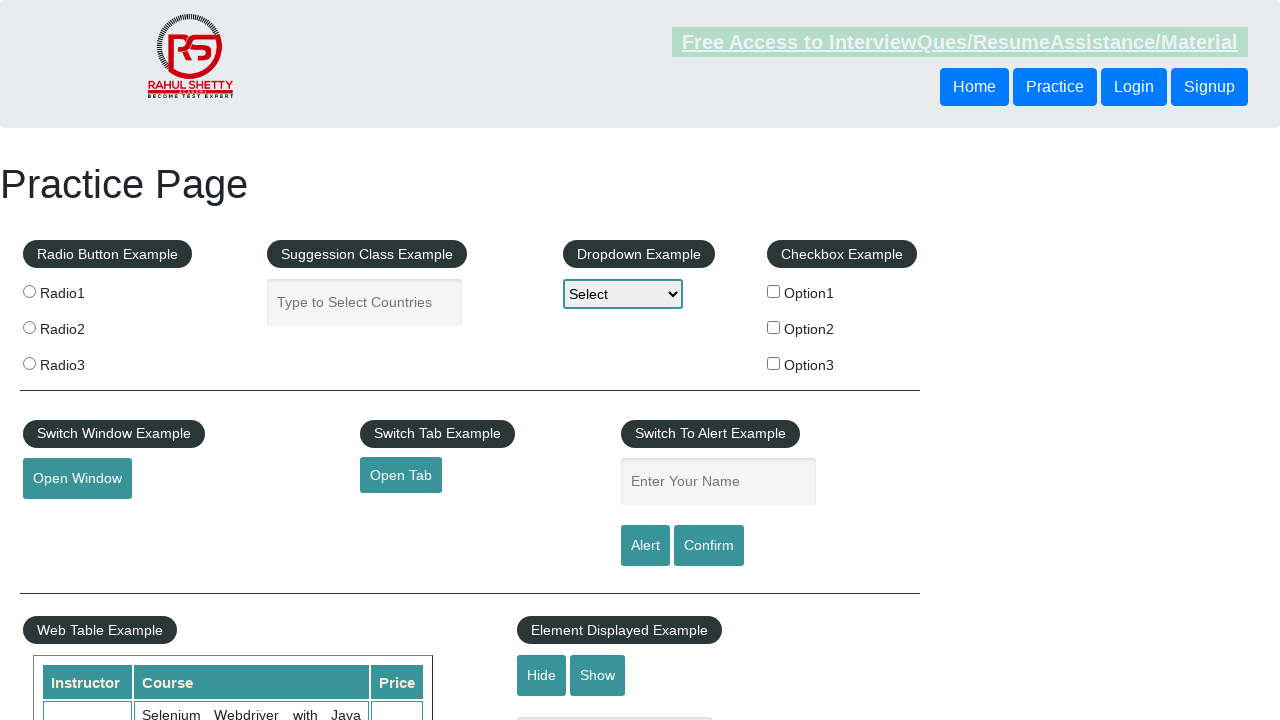

Set up dialog handler to accept alerts and confirms
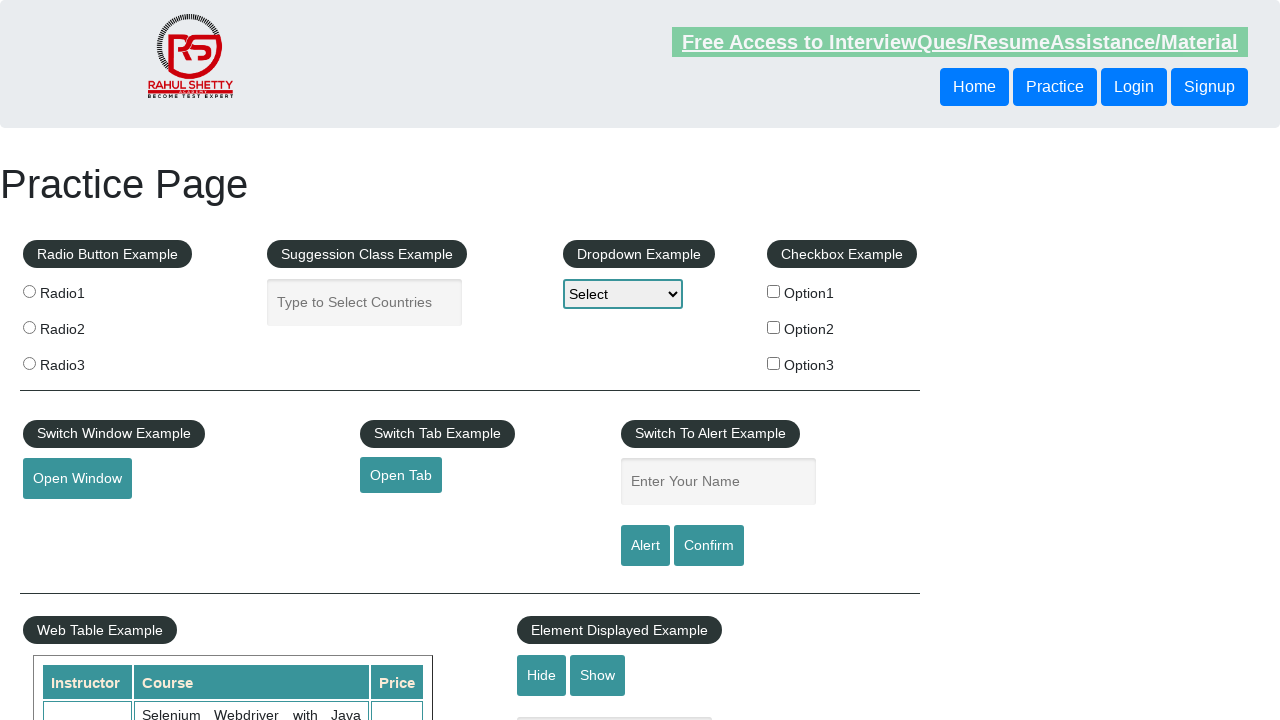

Waited for alert dialog to be handled
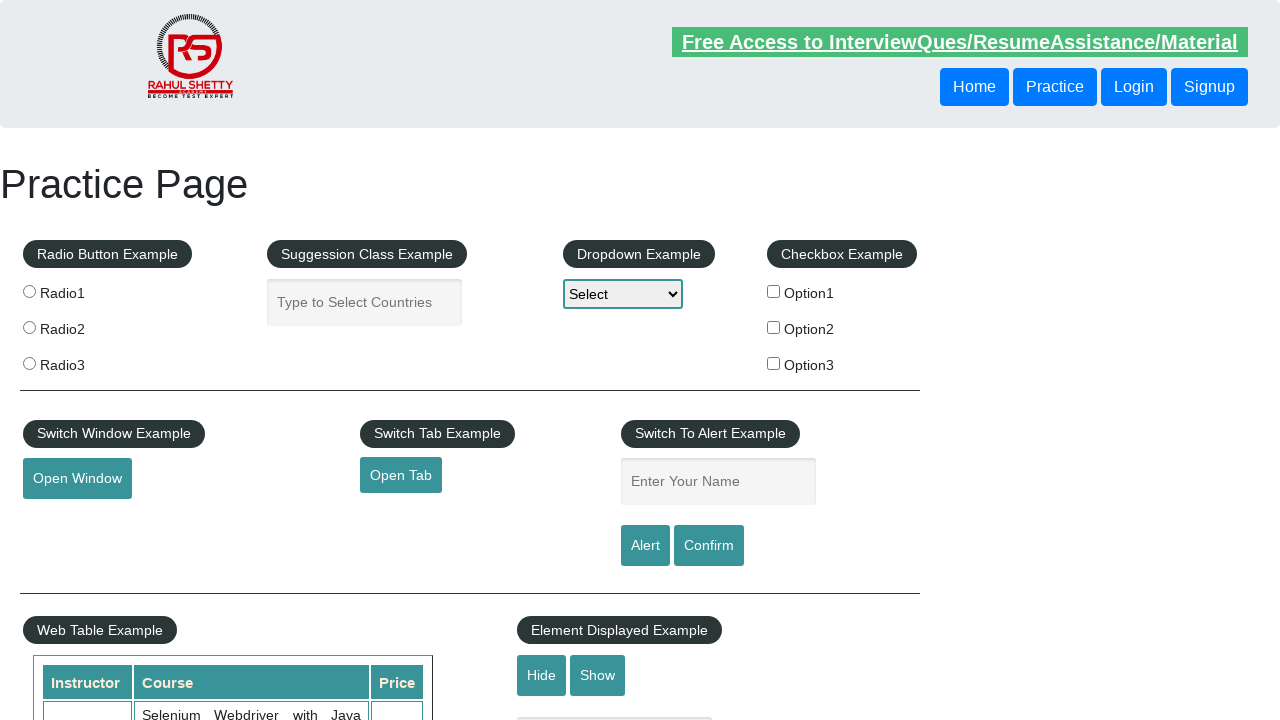

Clicked confirm button to trigger confirm popup at (709, 546) on #confirmbtn
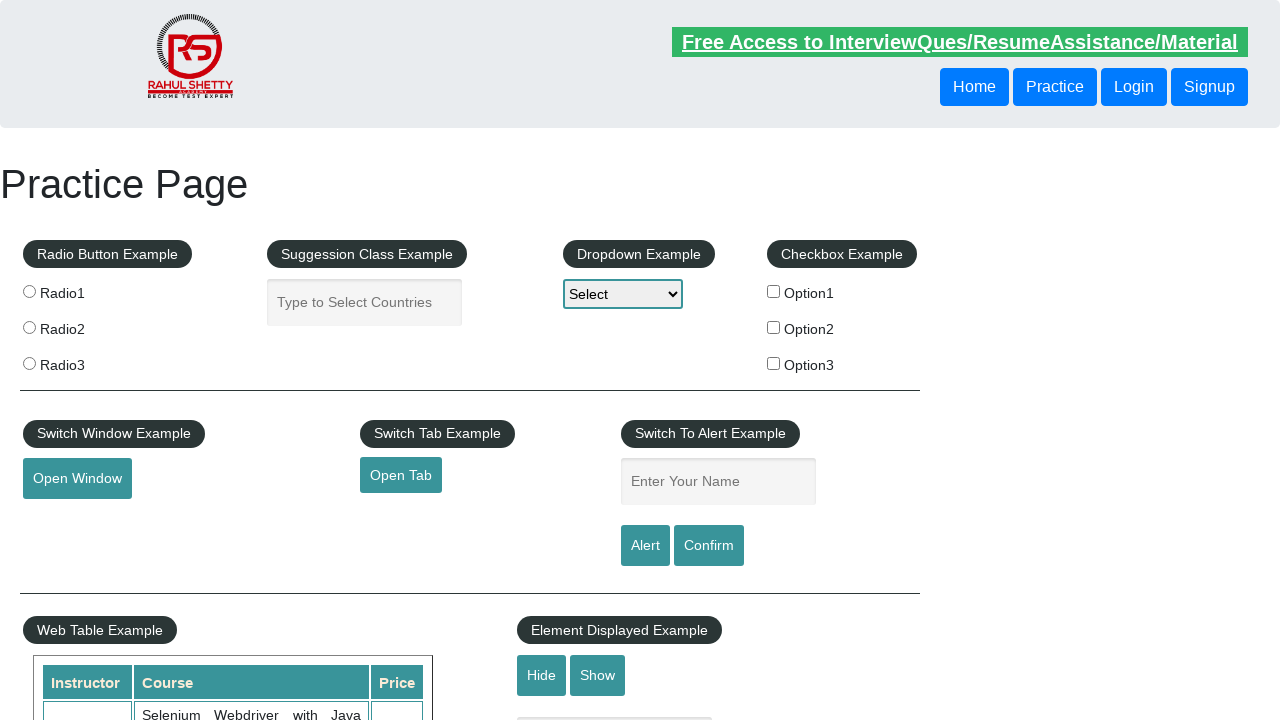

Waited for confirm dialog to be handled
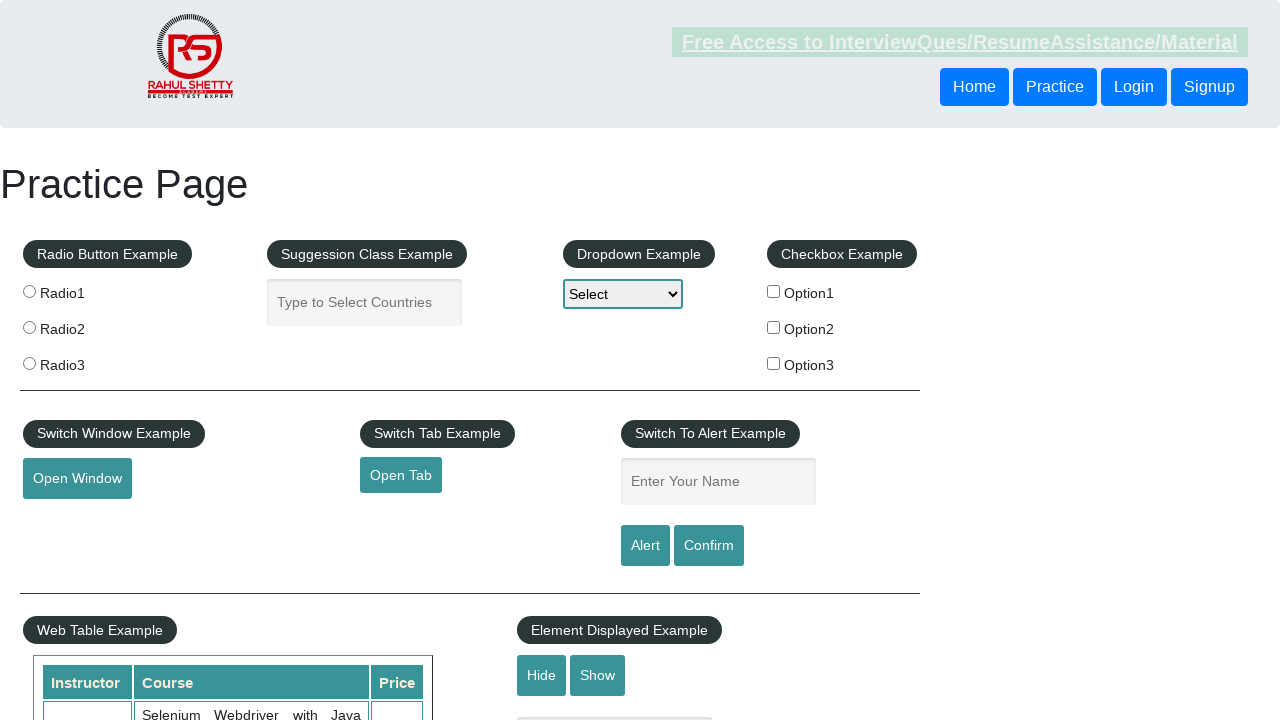

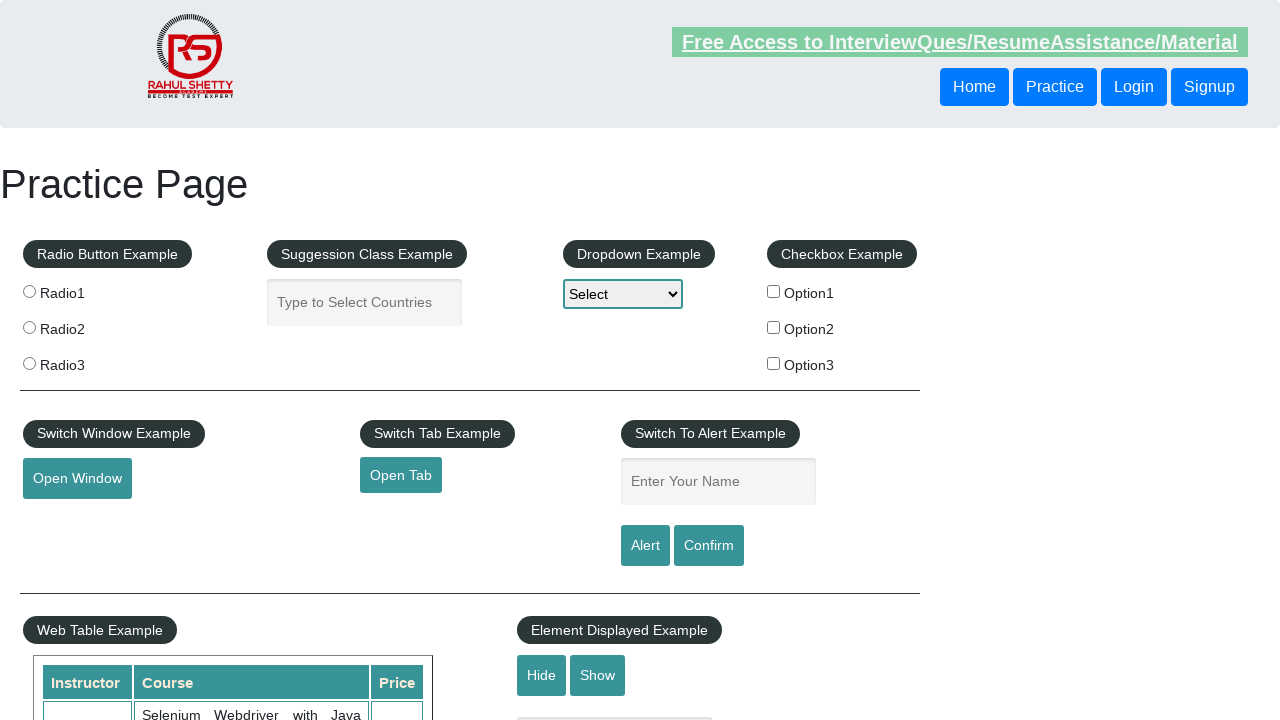